Tests the refresh button functionality by clicking it and verifying that the first name field shows a validation message

Starting URL: https://demo.automationtesting.in/Register.html

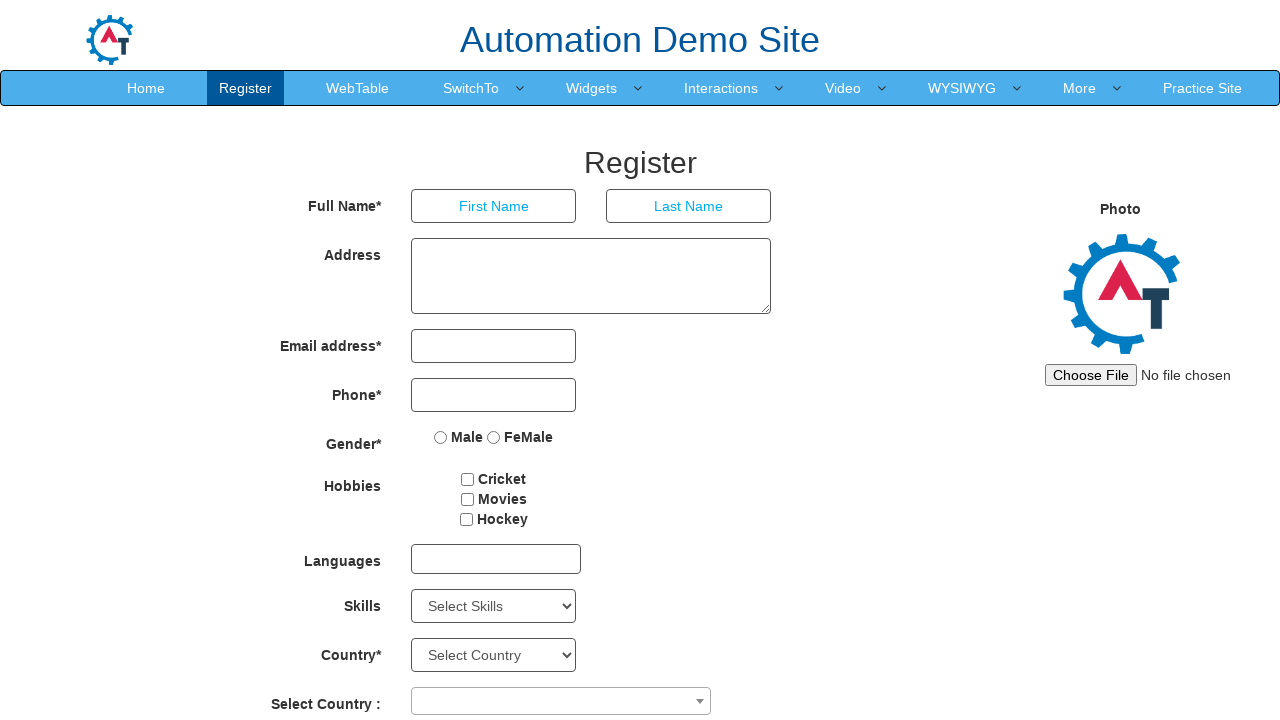

Navigated to registration page
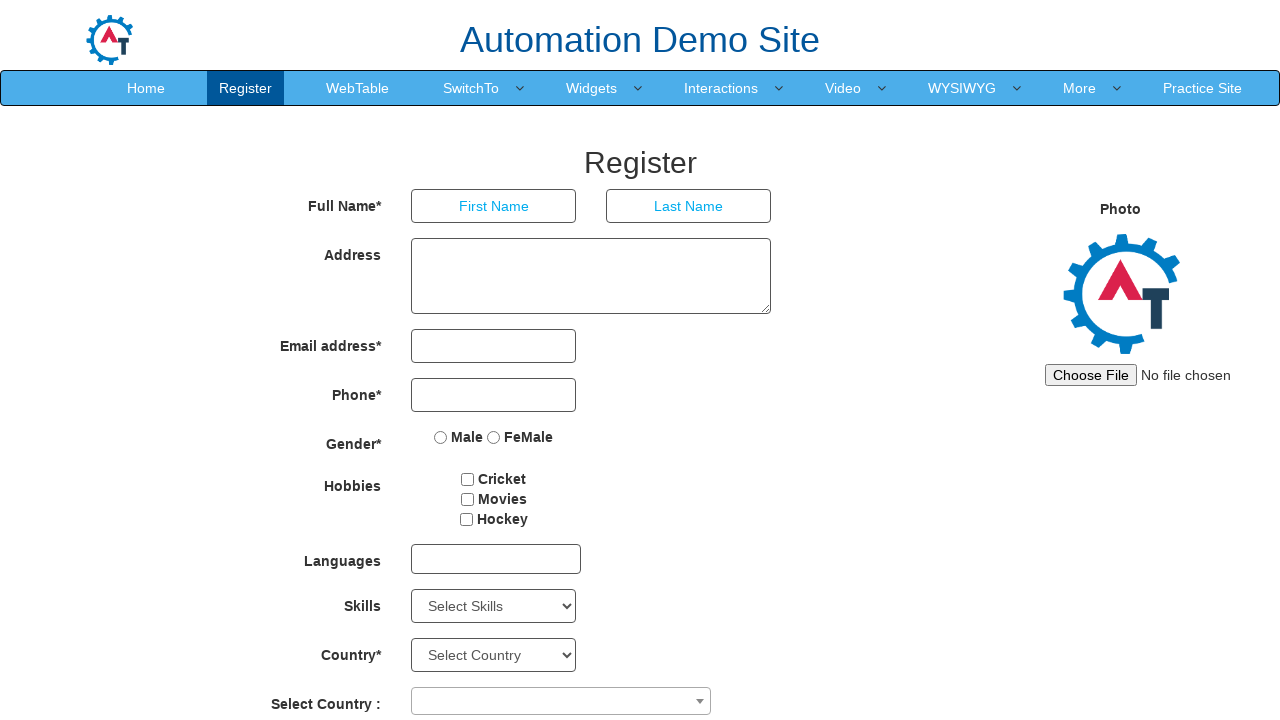

Clicked refresh button at (649, 623) on #Button1
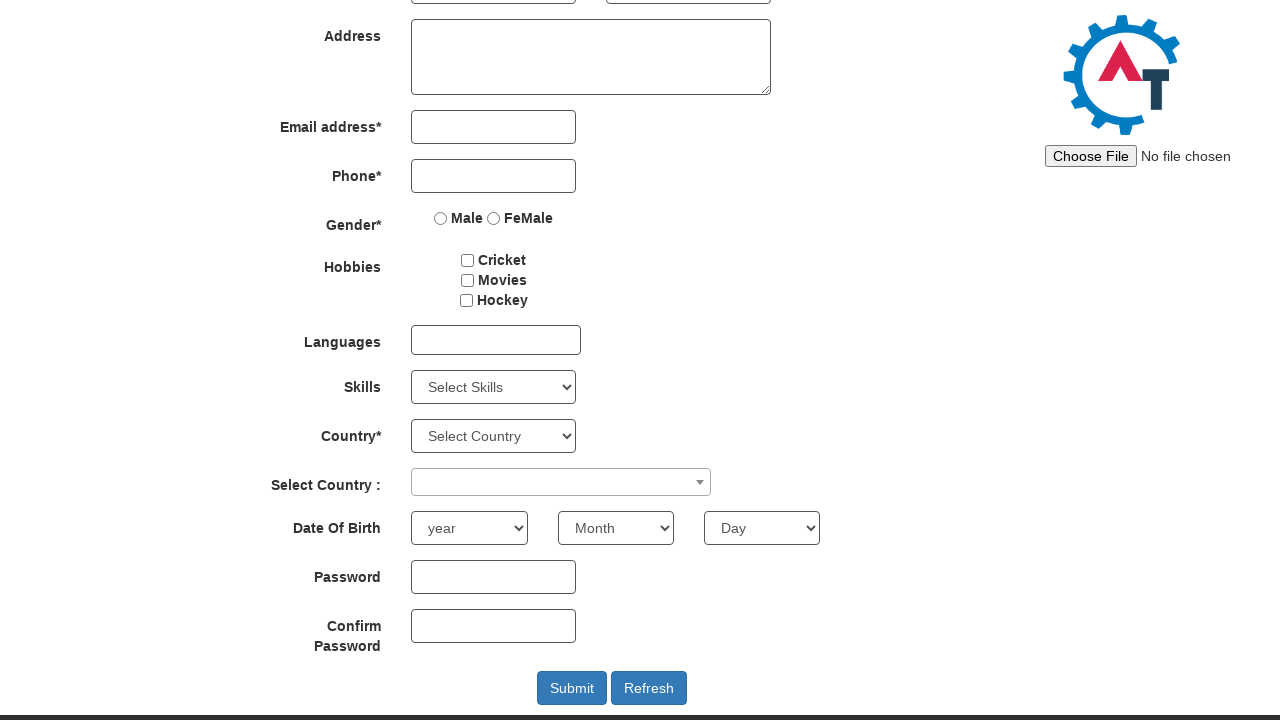

Clicked on first name field to trigger validation at (494, 206) on xpath=//body/section[@id='section']/div[1]/div[1]/div[2]/form[1]/div[1]/div[1]/i
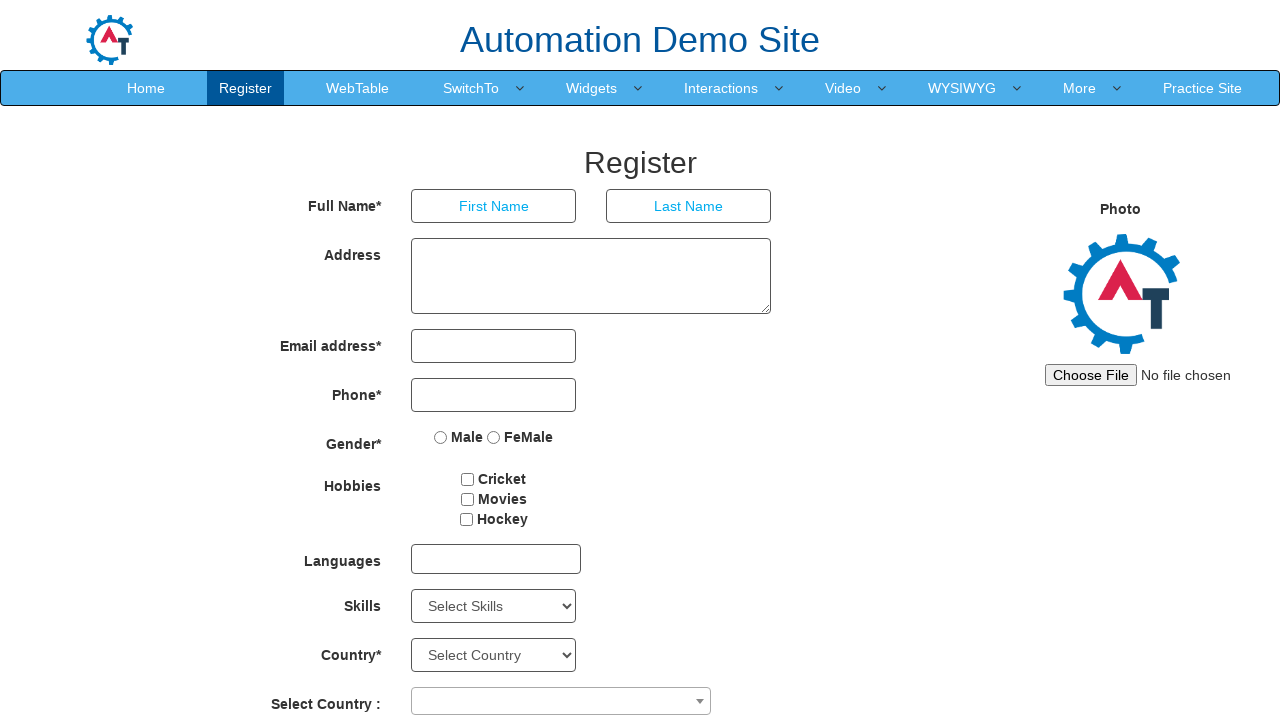

Located first name field element
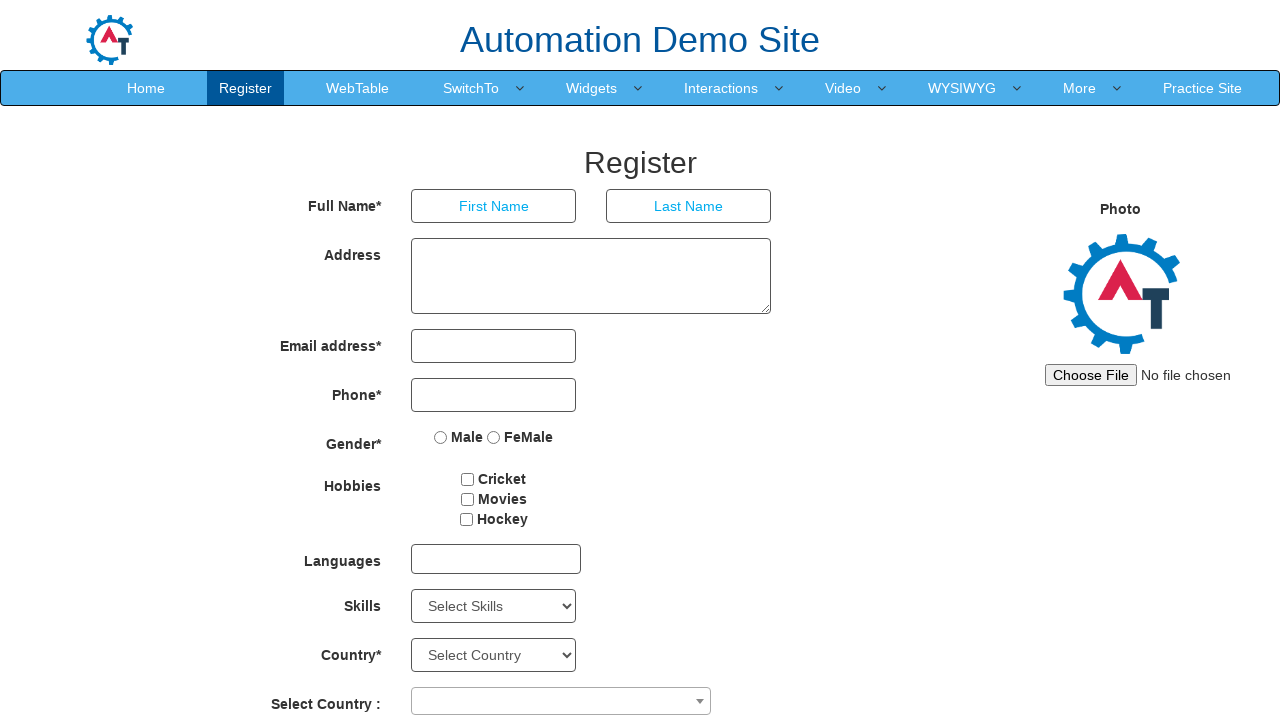

Waited for validation message to appear
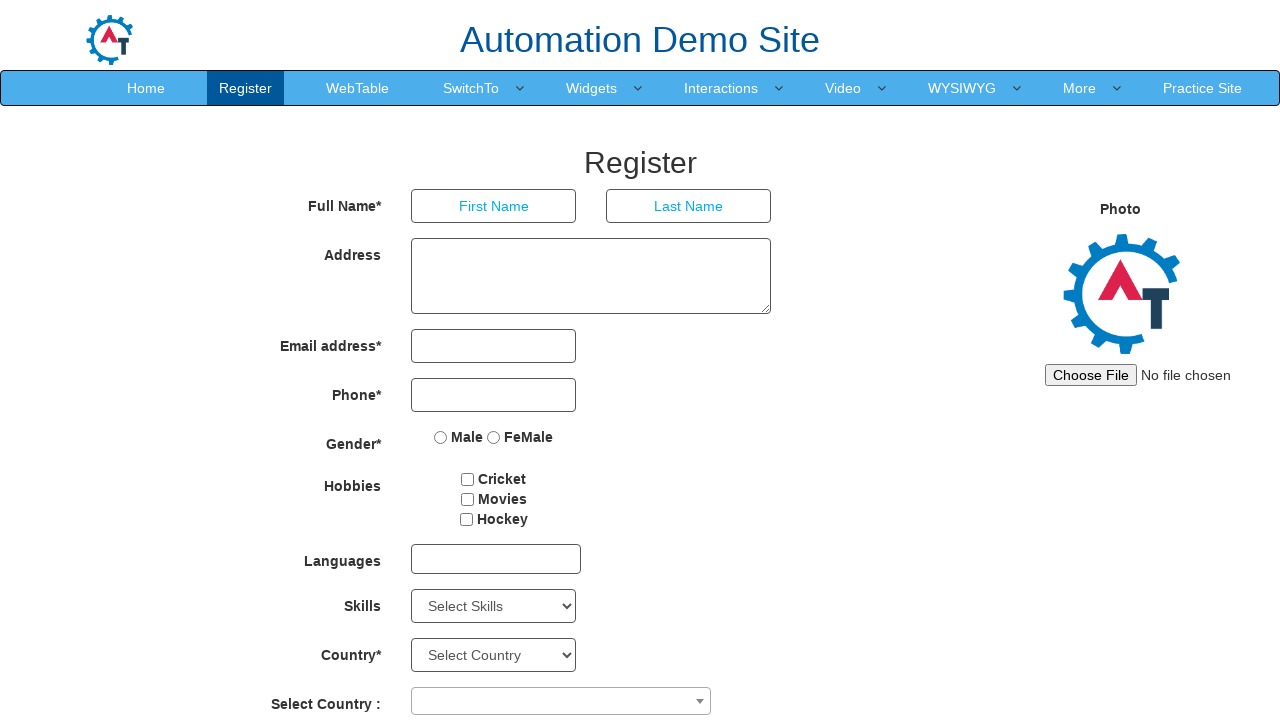

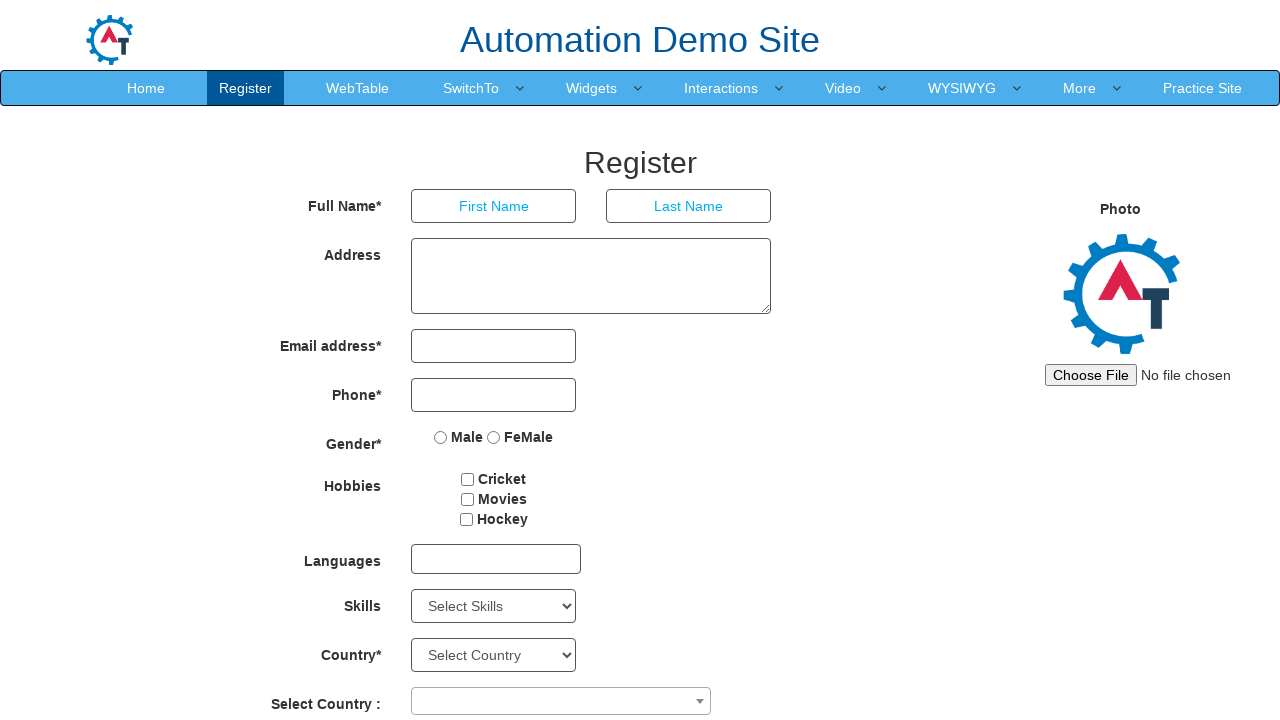